Tests that the Sauce Demo login page loads correctly by clicking on the login container and verifying that the password hint text is displayed.

Starting URL: https://www.saucedemo.com/

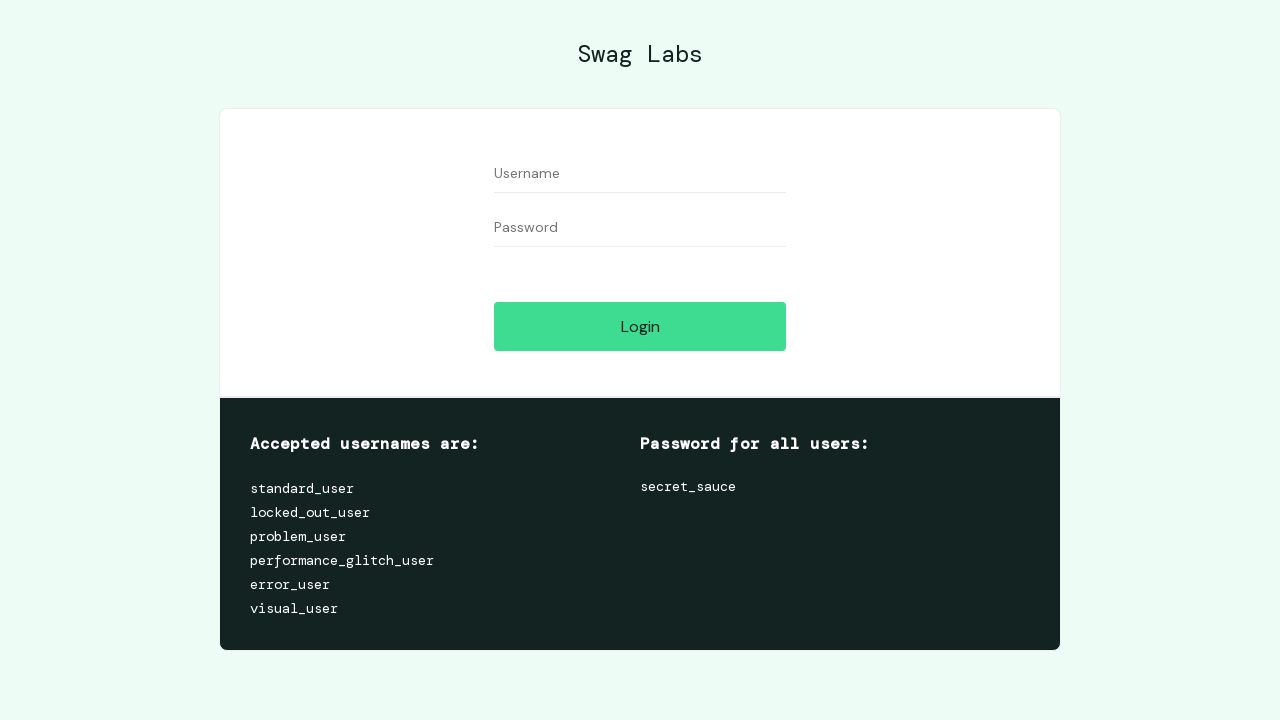

Set viewport size to 1296x916
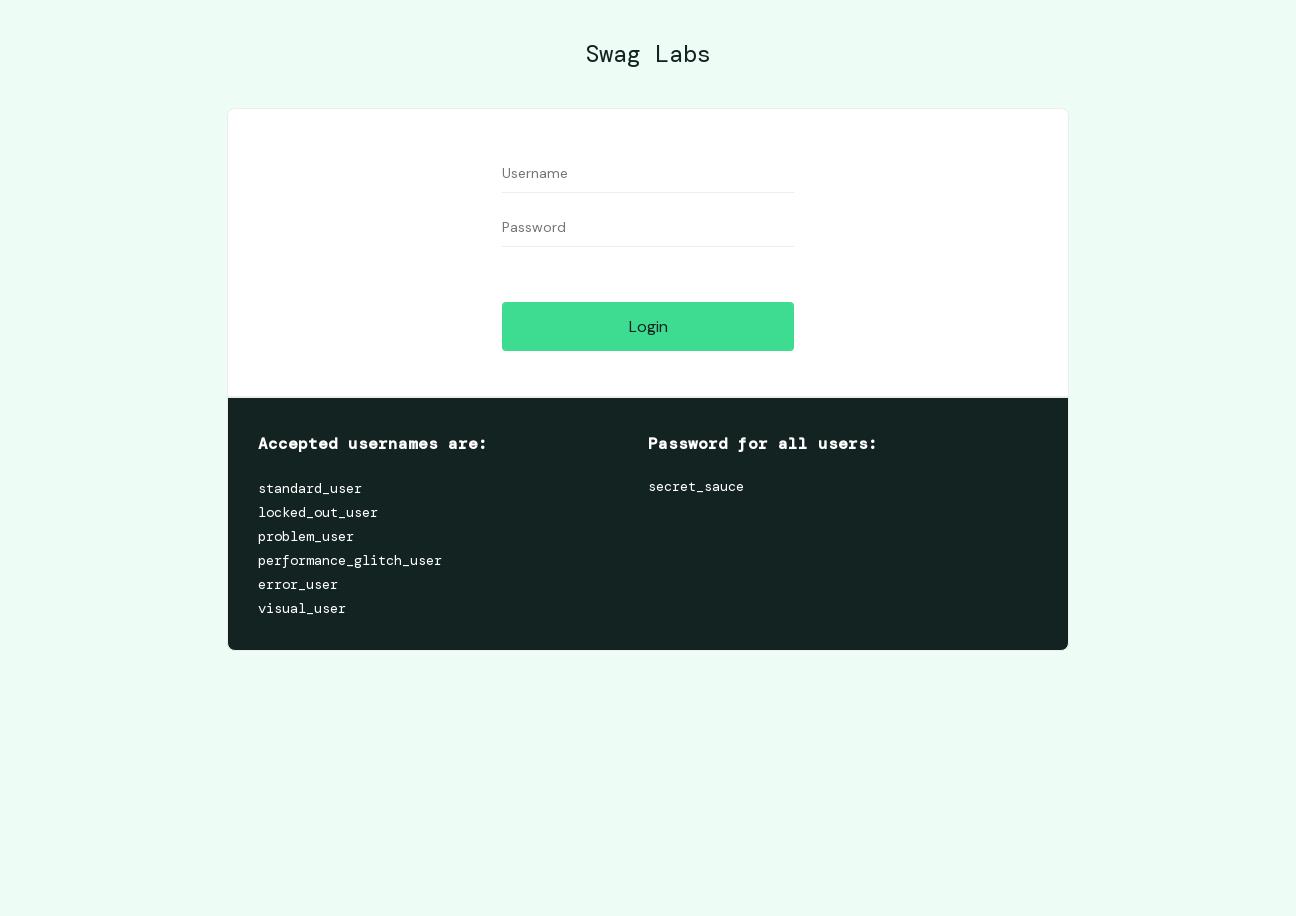

Clicked on login container at (648, 458) on .login_container
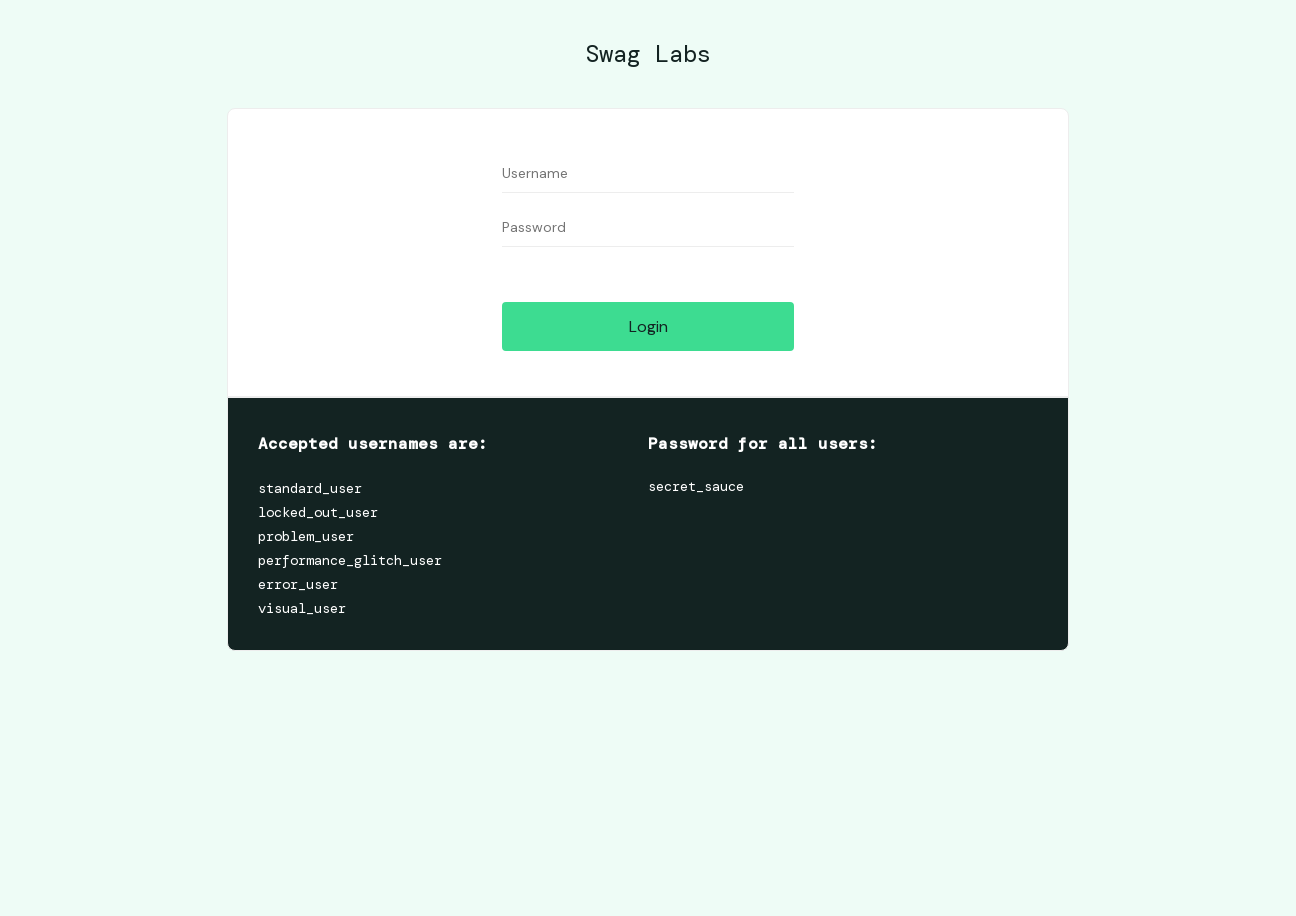

Verified password hint text 'Password for all users:' is displayed
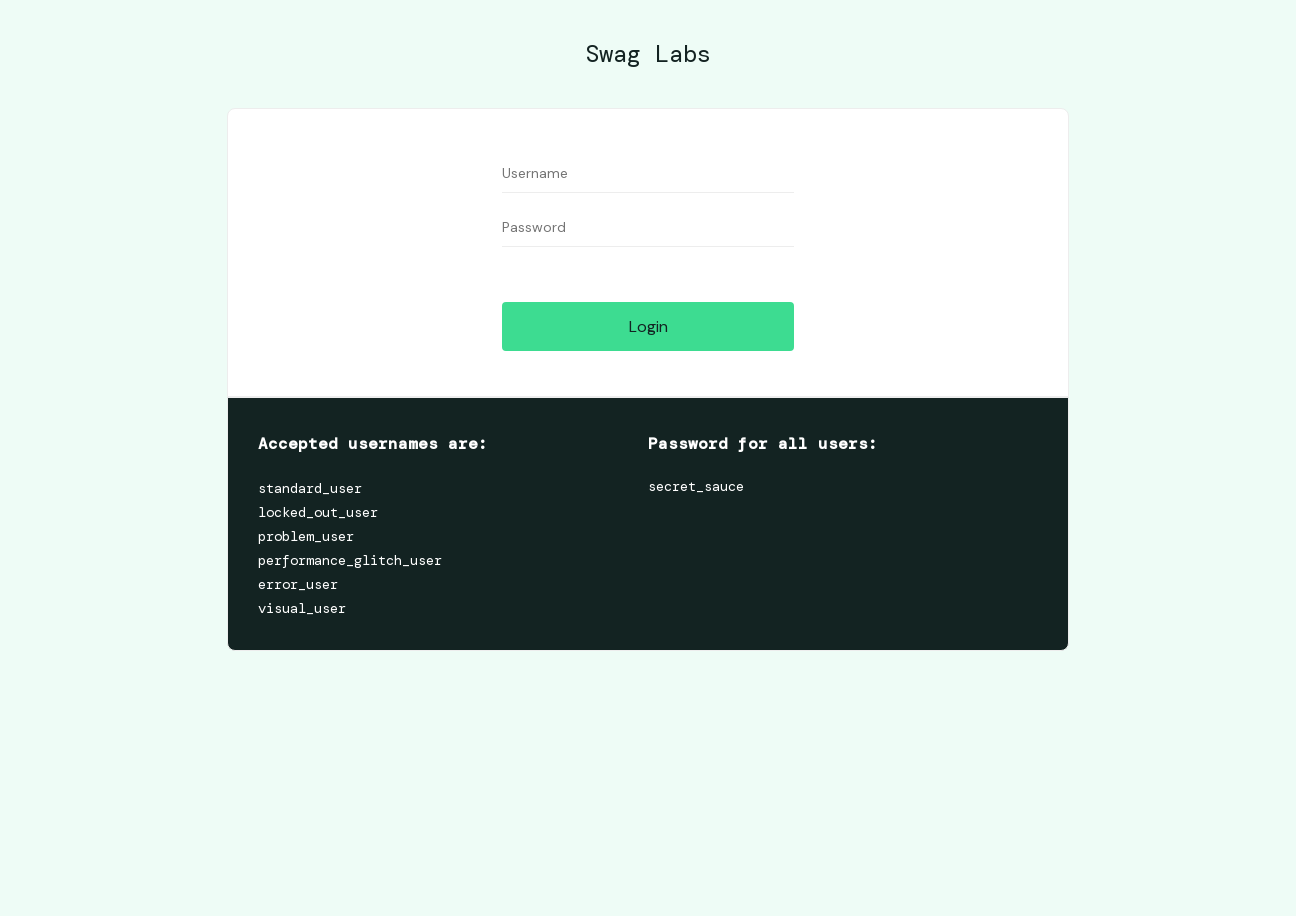

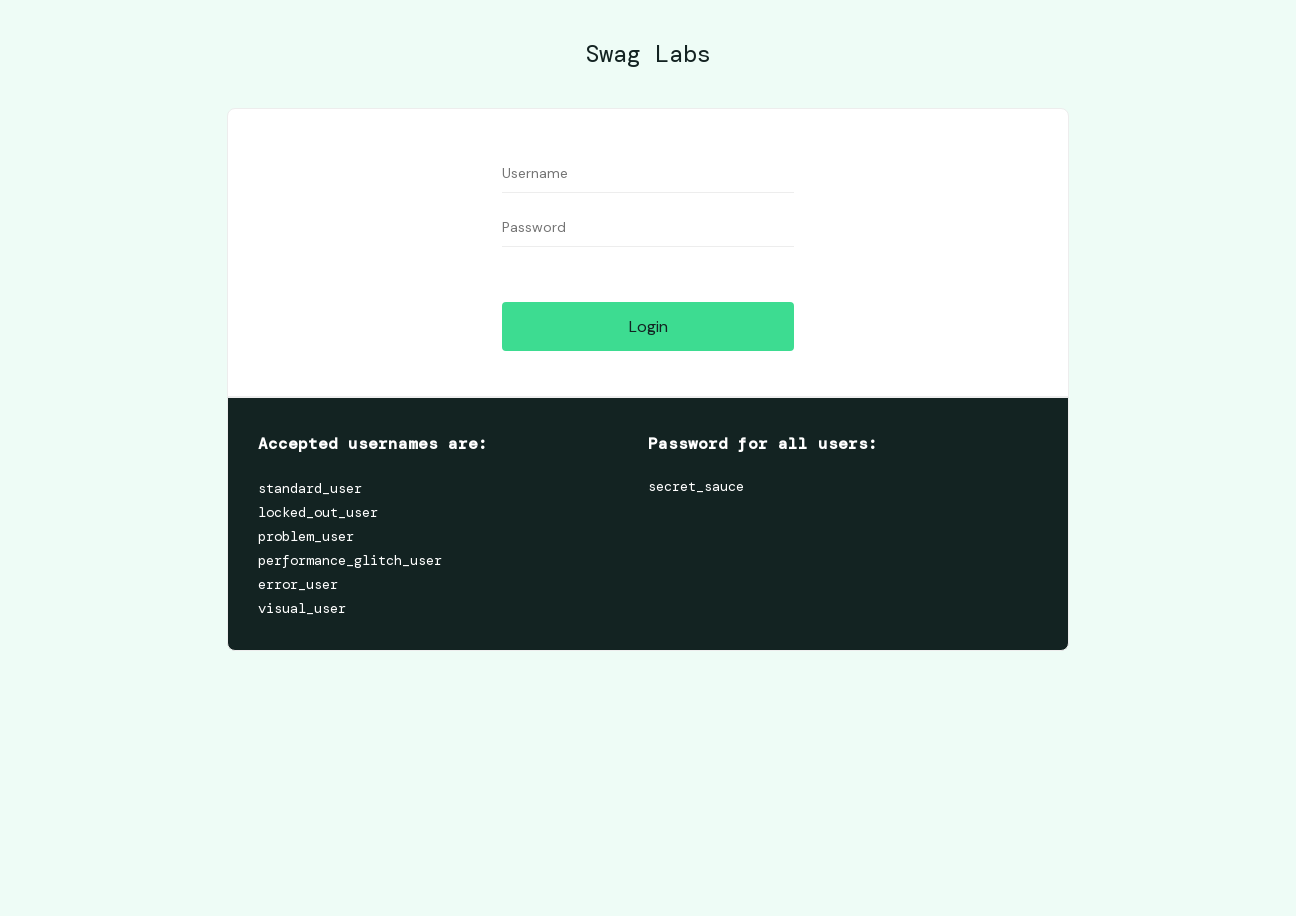